Tests dropdown selection functionality by selecting options using different methods (by index, visible text, and value)

Starting URL: https://rahulshettyacademy.com/dropdownsPractise/

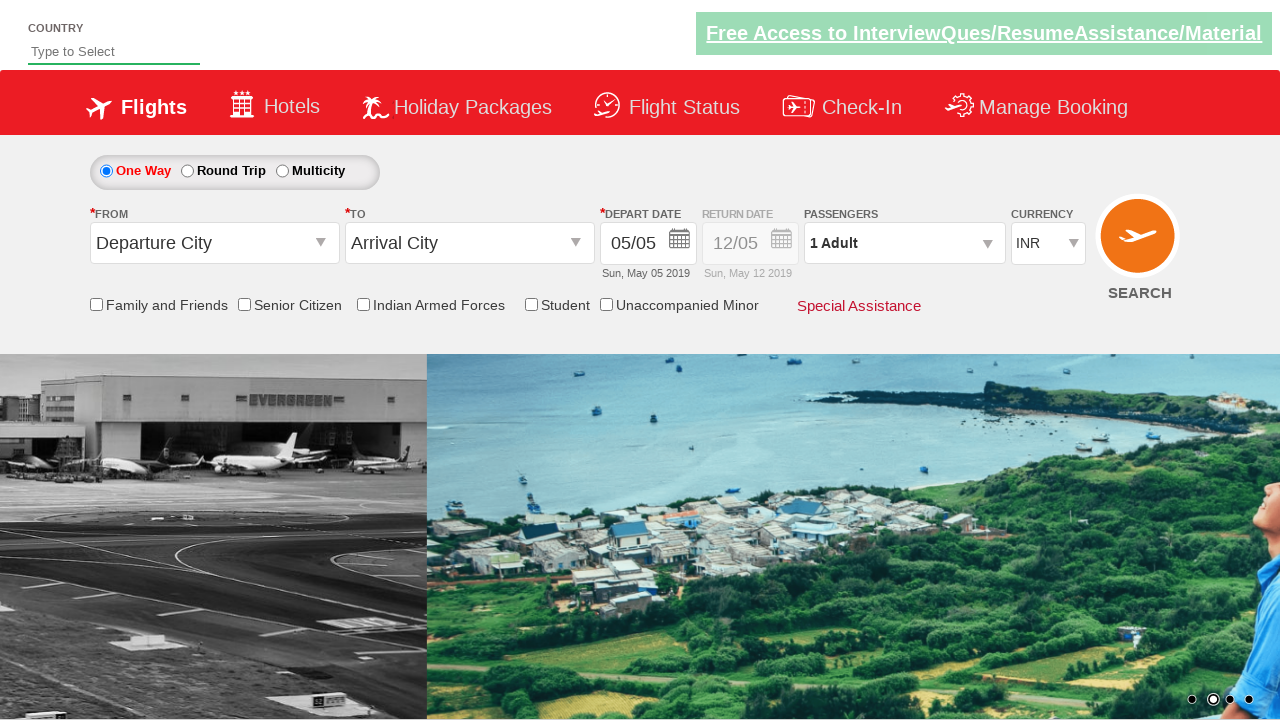

Located currency dropdown element
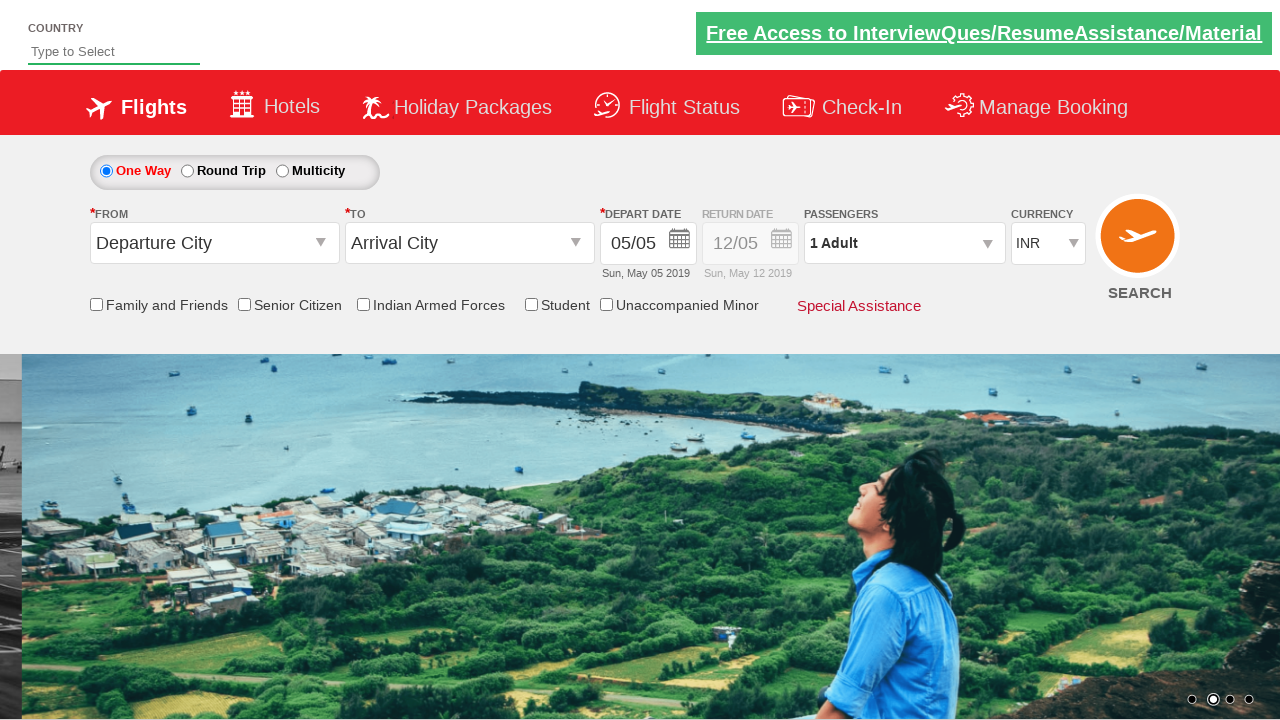

Selected dropdown option by index 3 (4th option) on #ctl00_mainContent_DropDownListCurrency
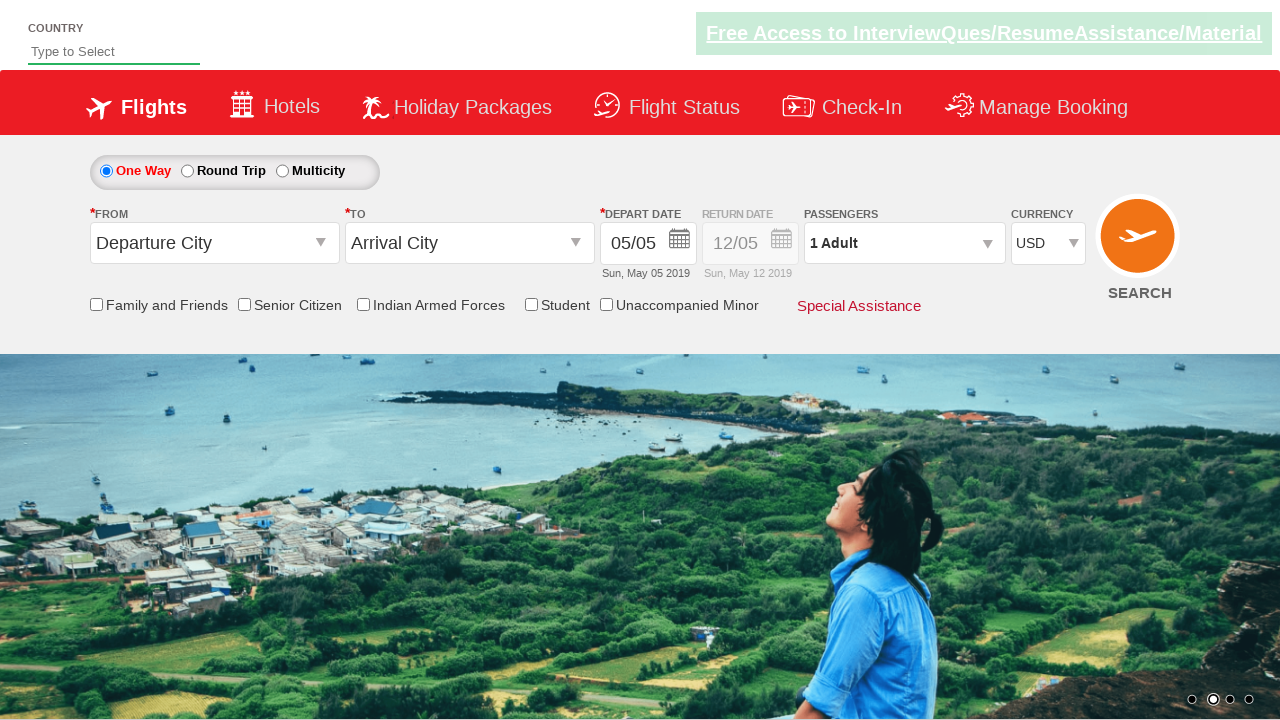

Selected dropdown option by visible text 'AED' on #ctl00_mainContent_DropDownListCurrency
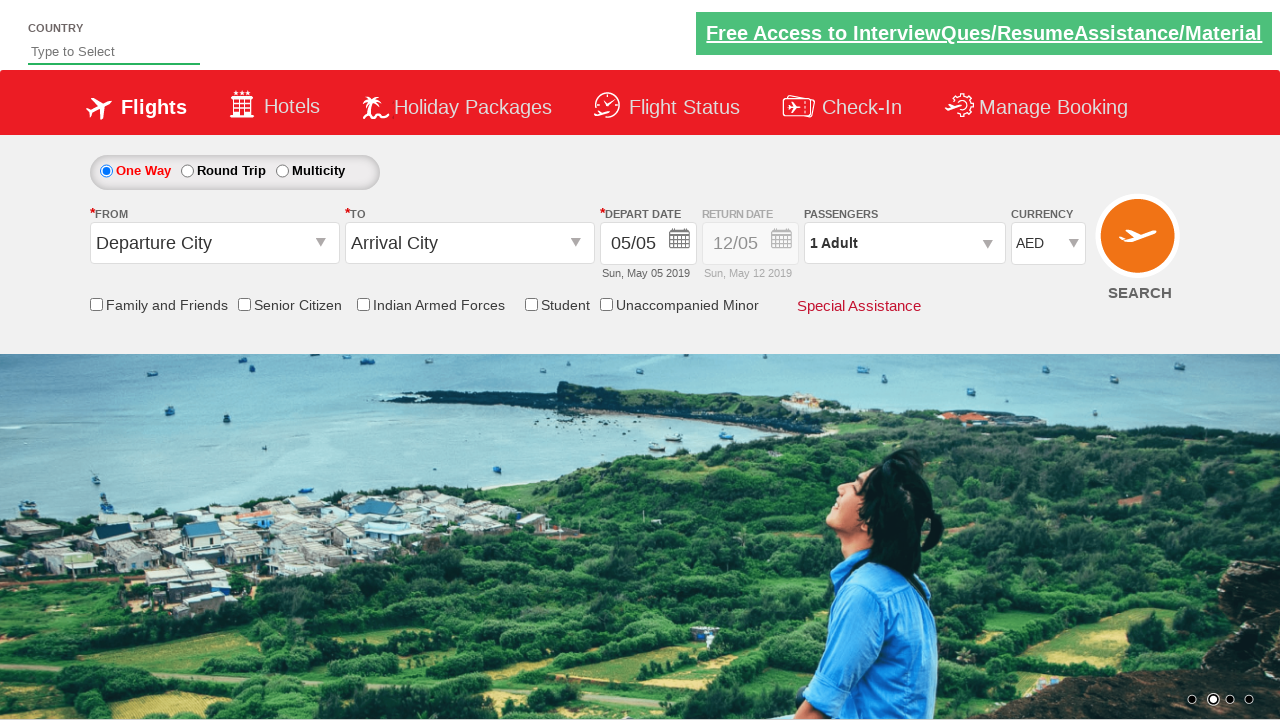

Selected dropdown option by value 'INR' on #ctl00_mainContent_DropDownListCurrency
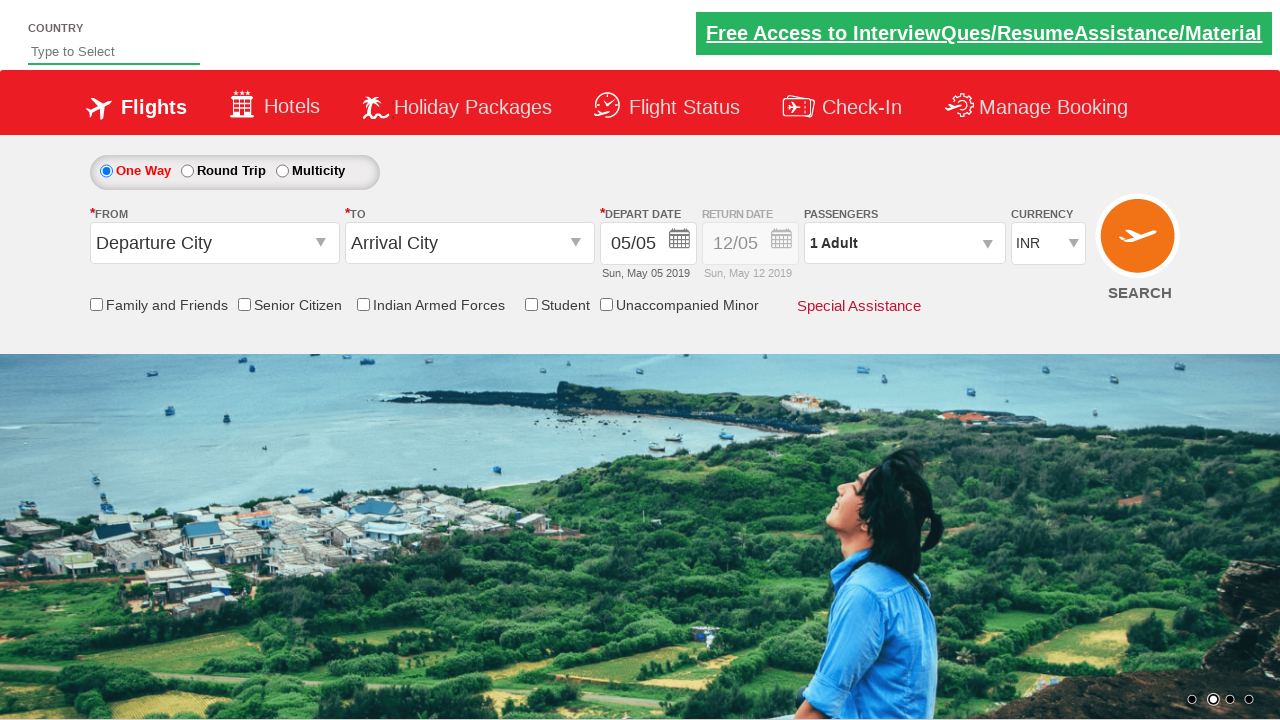

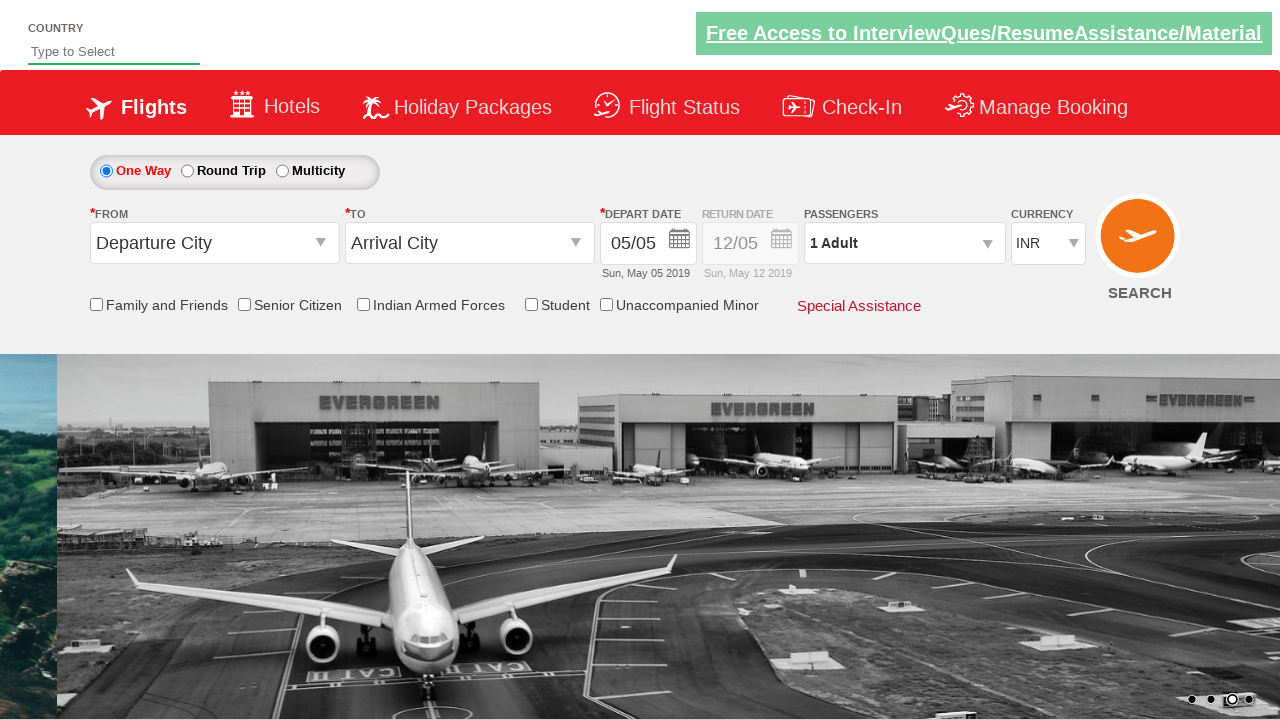